Tests a registration form by filling in required fields (first name, last name, email) in the first block and submitting, then verifying successful registration message

Starting URL: http://suninjuly.github.io/registration1.html

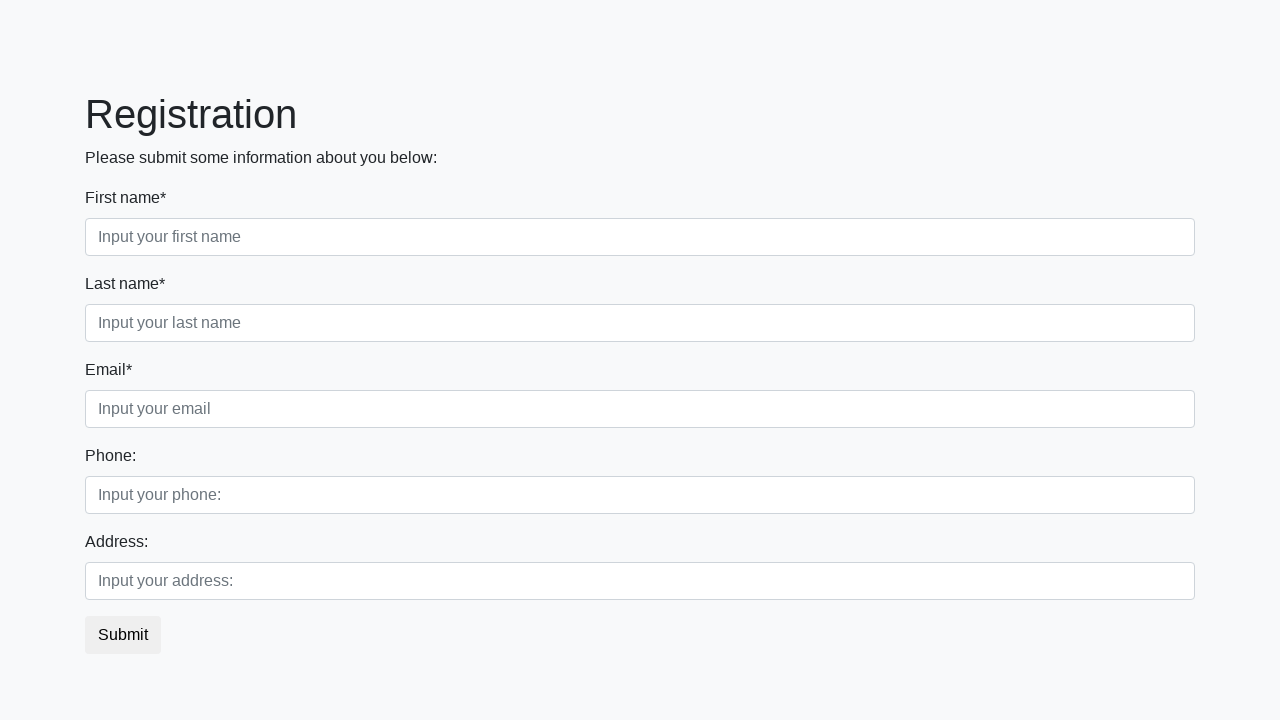

Filled first name field with 'Dara' in first block on div.first_block .first
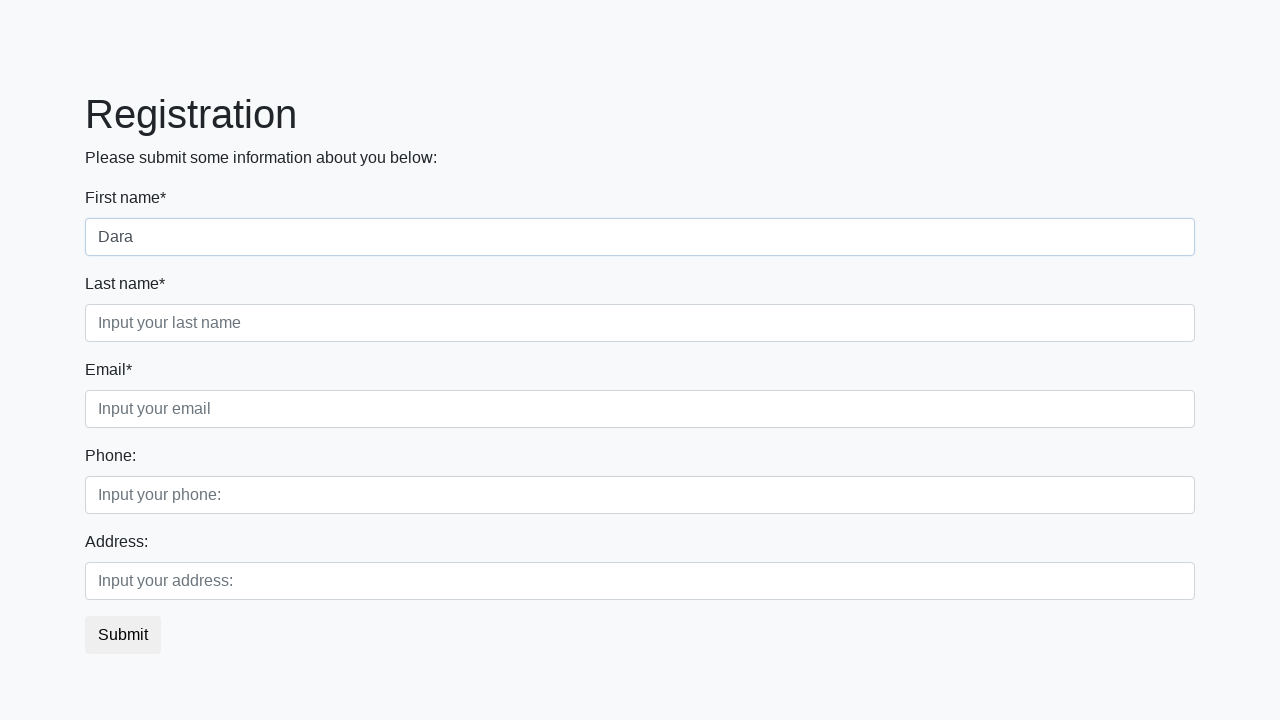

Filled last name field with 'Rize' in first block on div.first_block .second
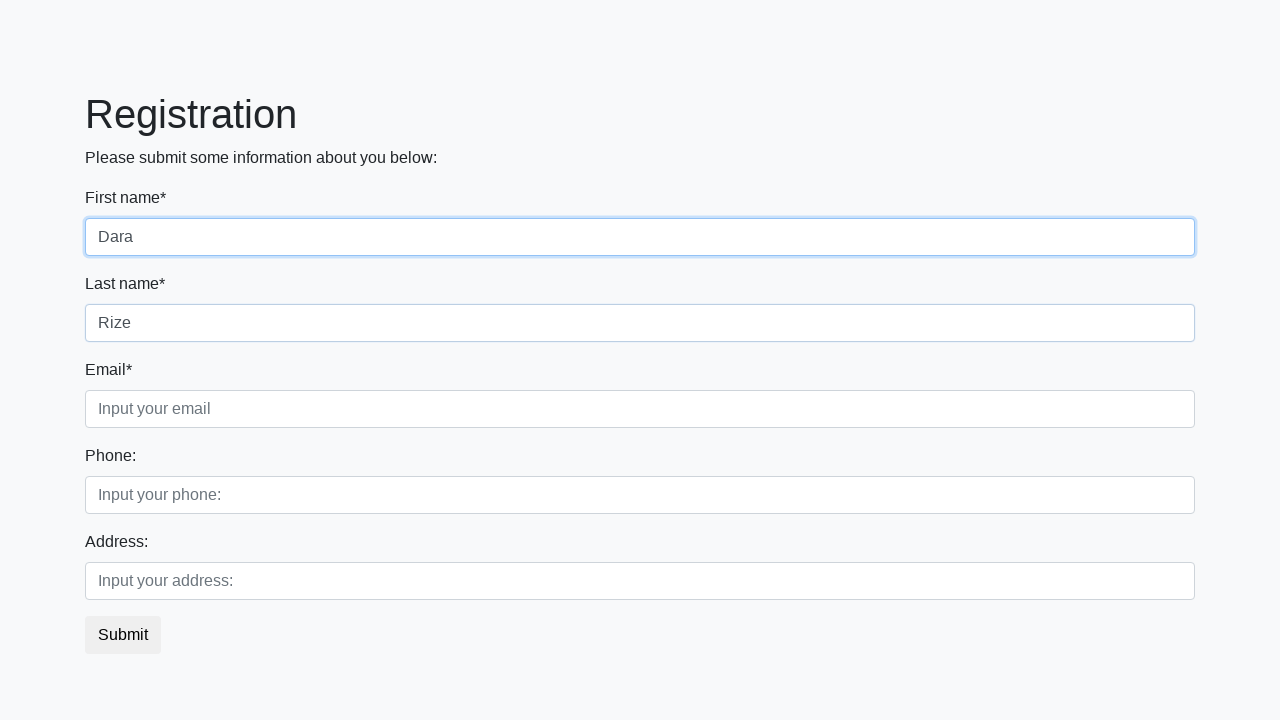

Filled email field with 'VaderFan@ds.emp' in first block on div.first_block .third
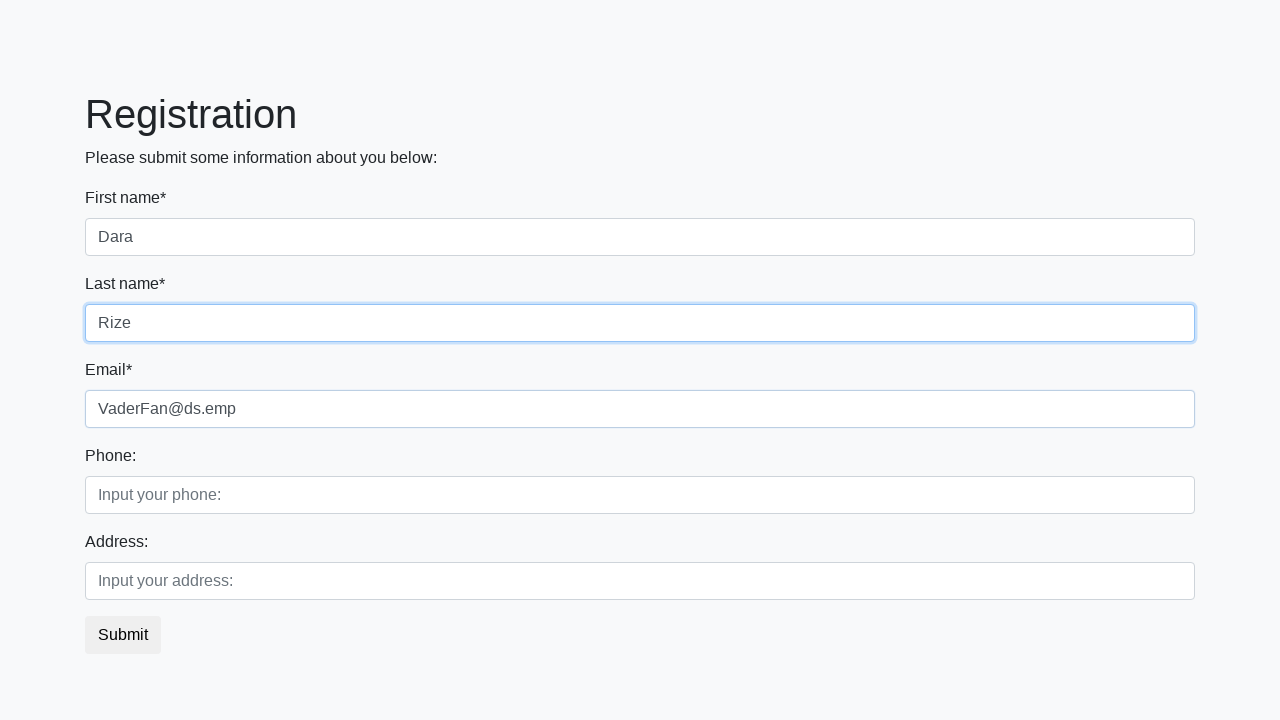

Clicked the submit button at (123, 635) on button.btn
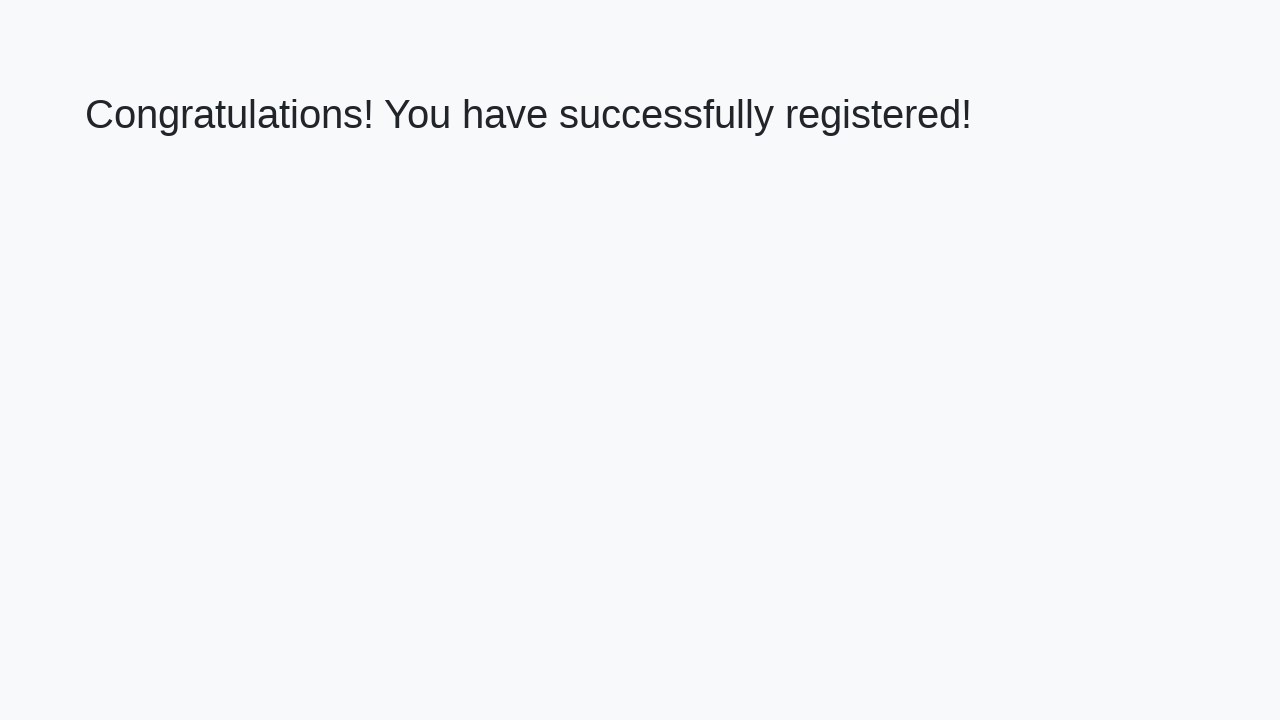

Success message heading loaded
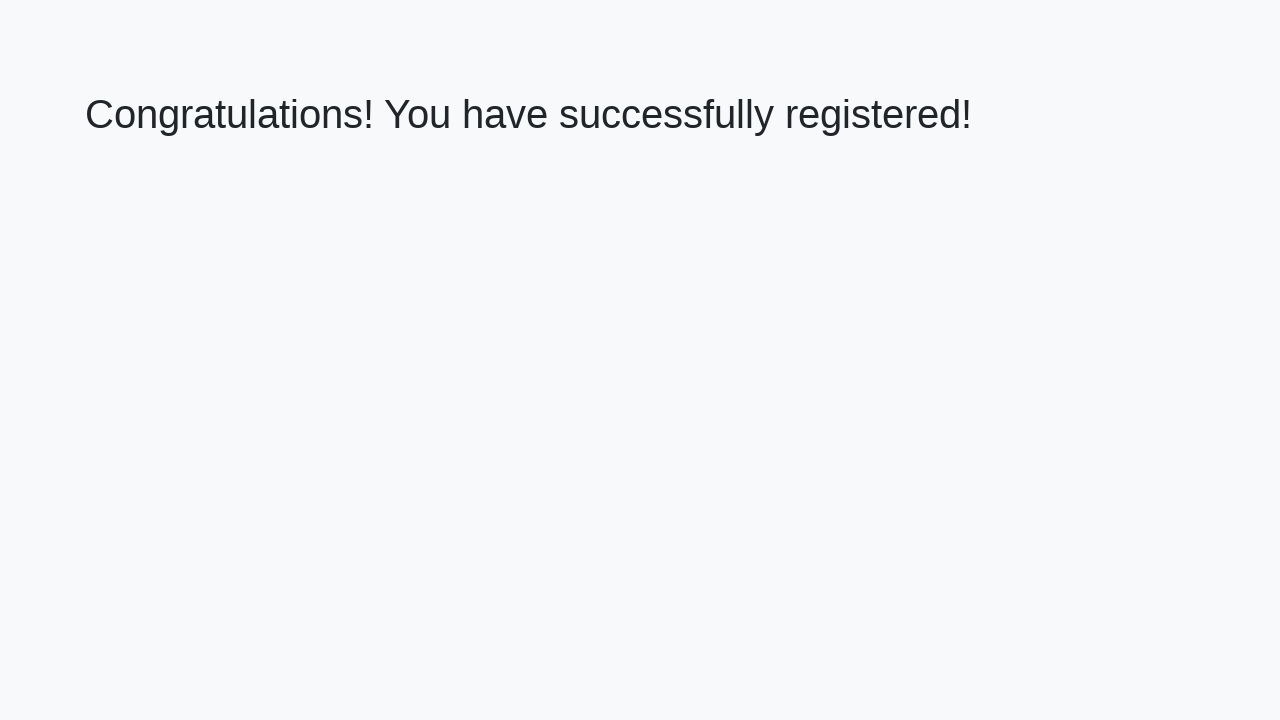

Retrieved success message text
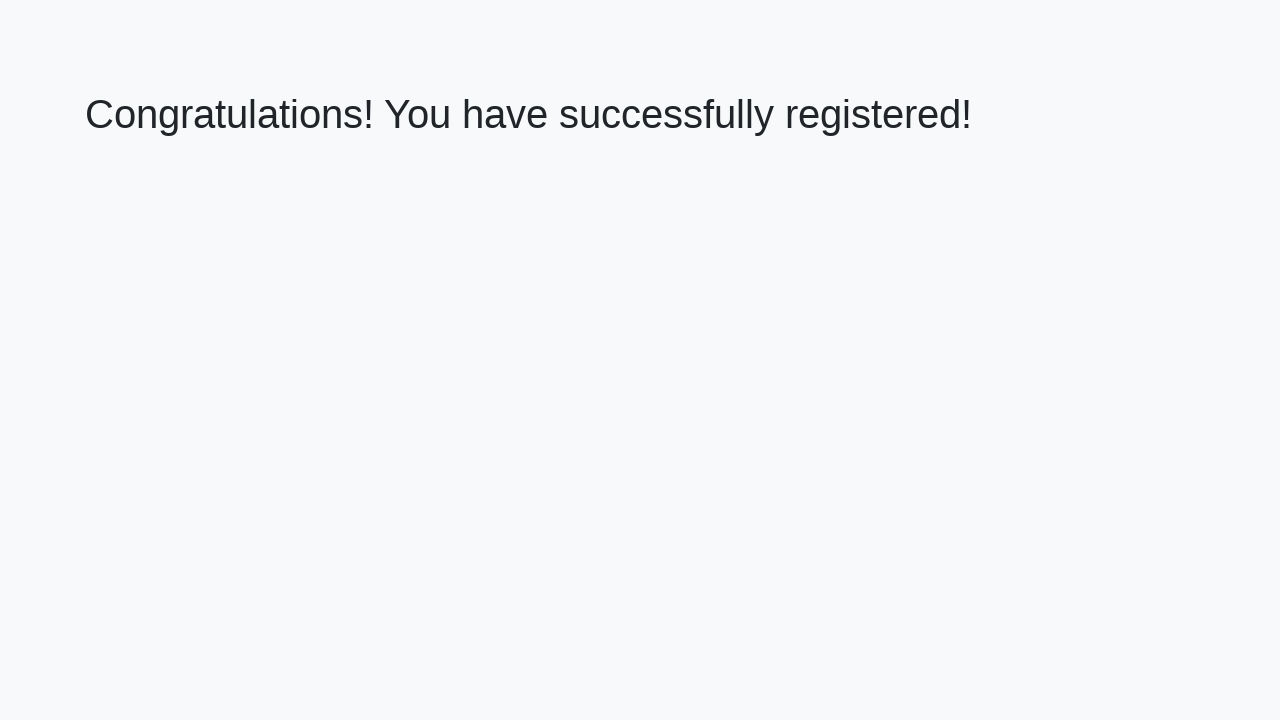

Verified registration success message: 'Congratulations! You have successfully registered!'
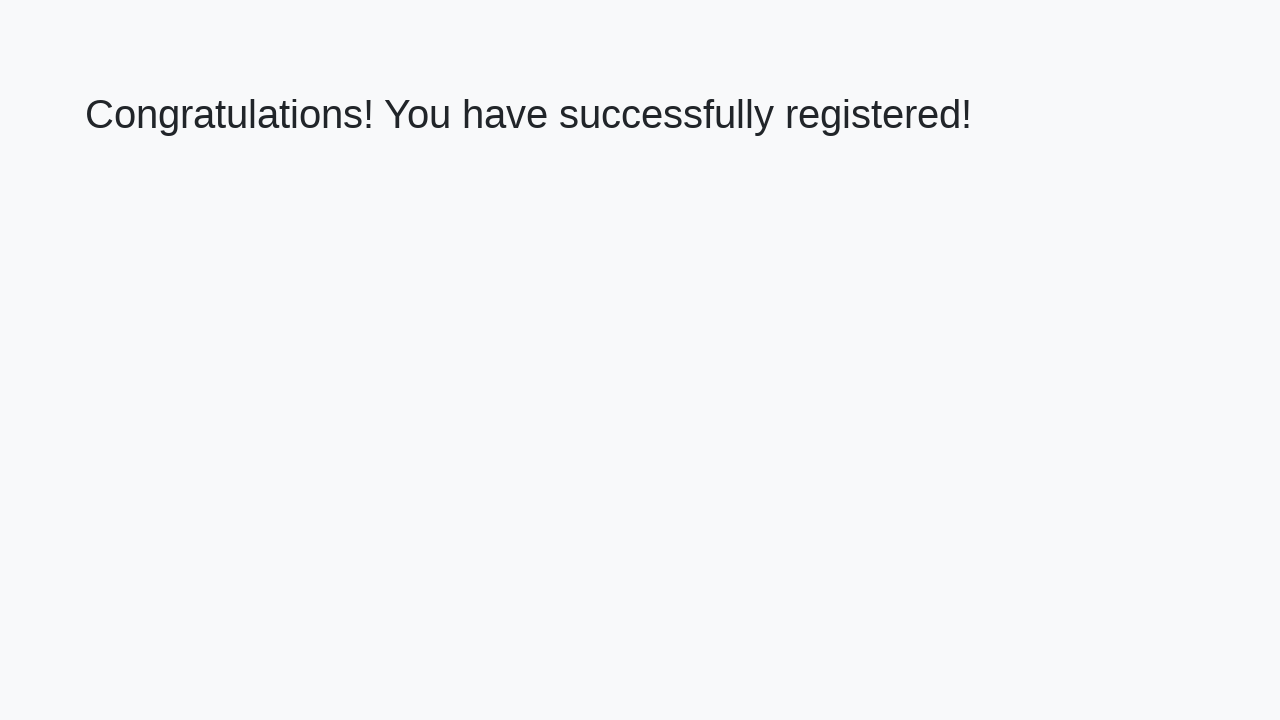

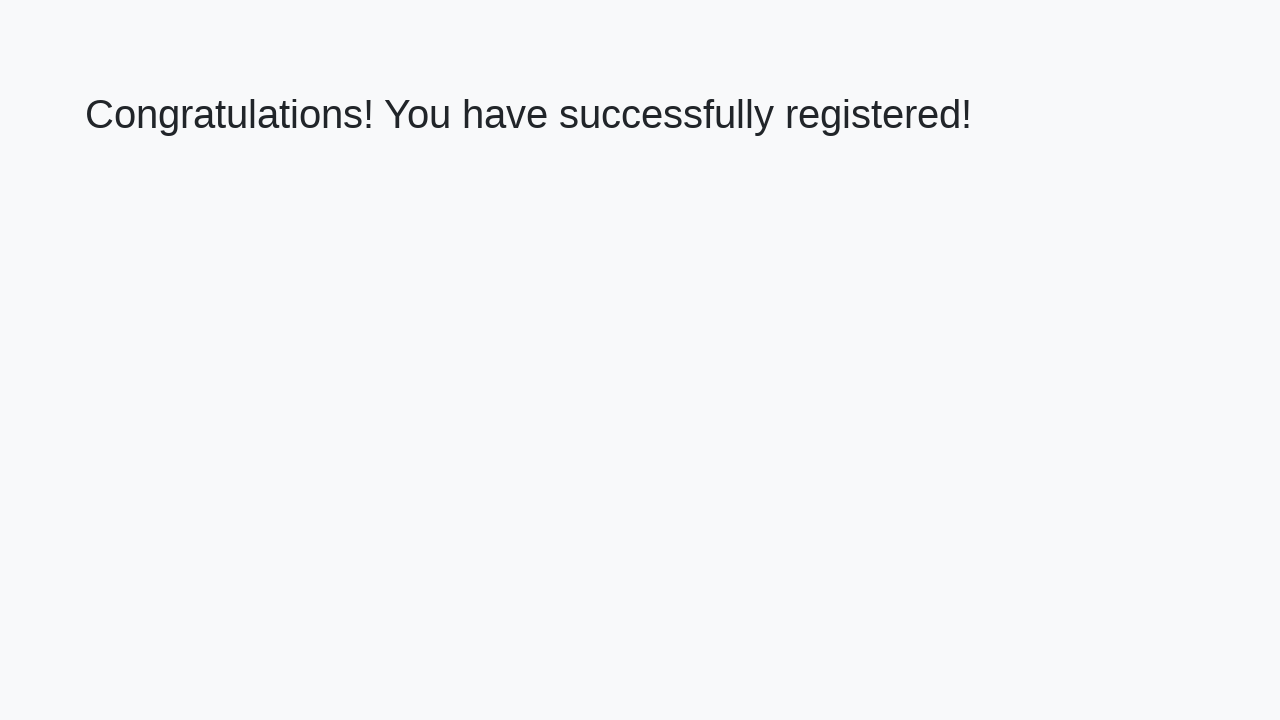